Tests A/B test opt-out by adding an opt-out cookie before visiting the A/B test page, then verifying the opt-out is effective.

Starting URL: http://the-internet.herokuapp.com

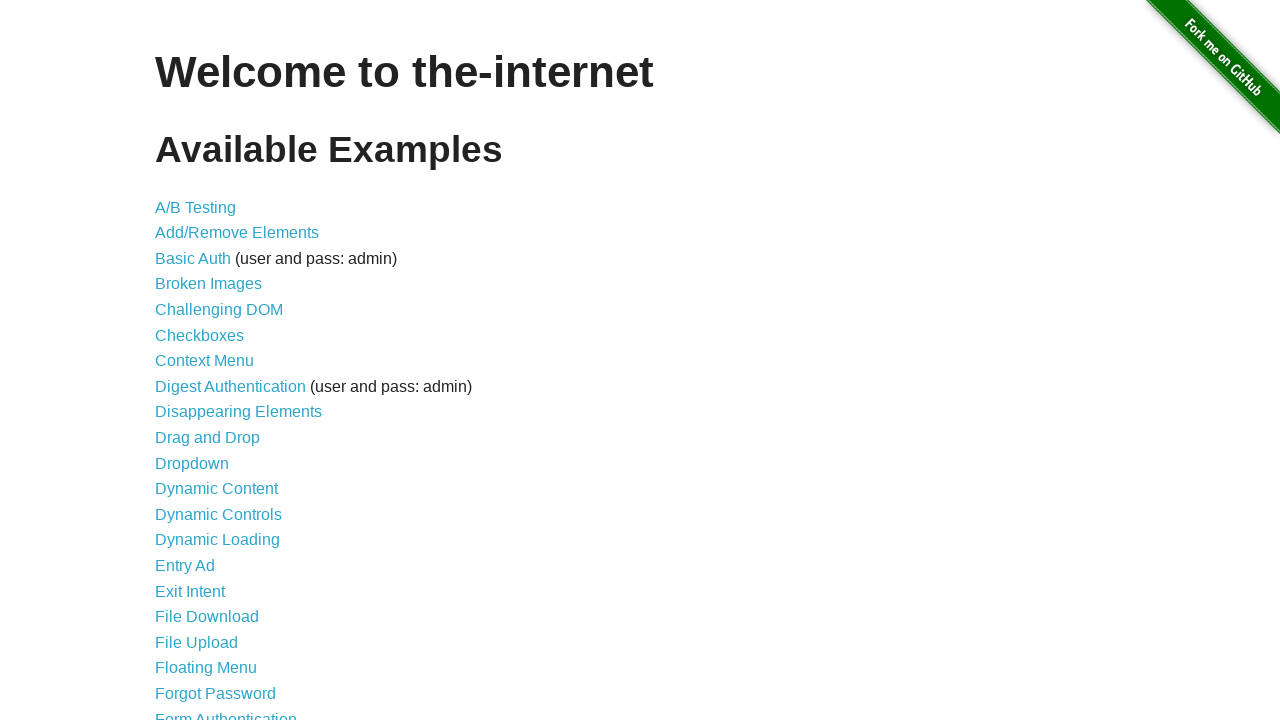

Added optimizelyOptOut cookie to opt out of A/B test
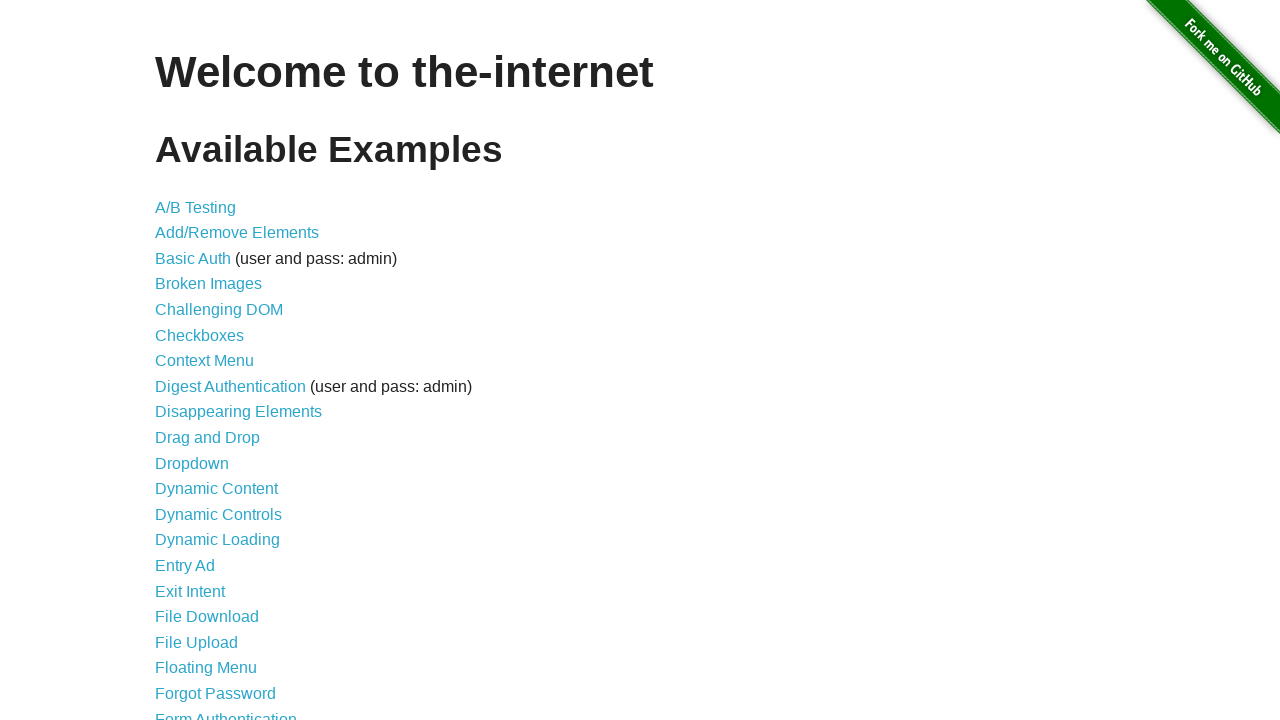

Navigated to A/B test page at /abtest
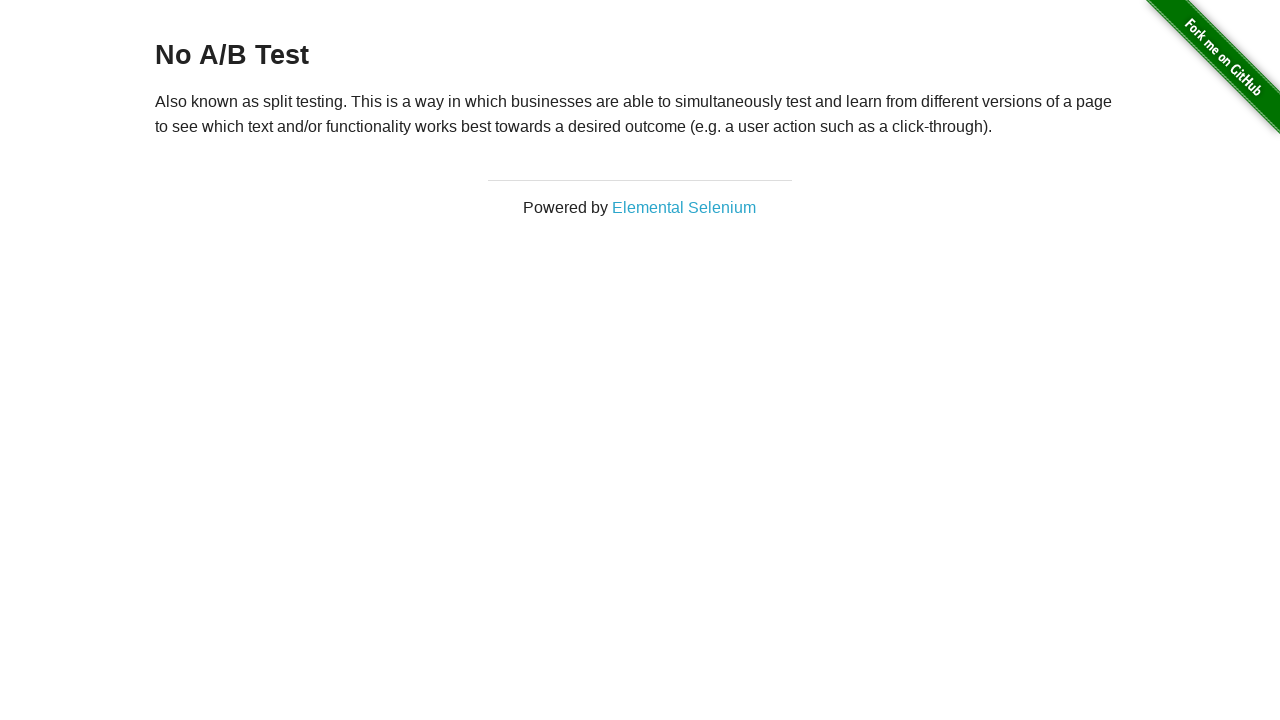

Heading loaded, confirming opt-out is effective
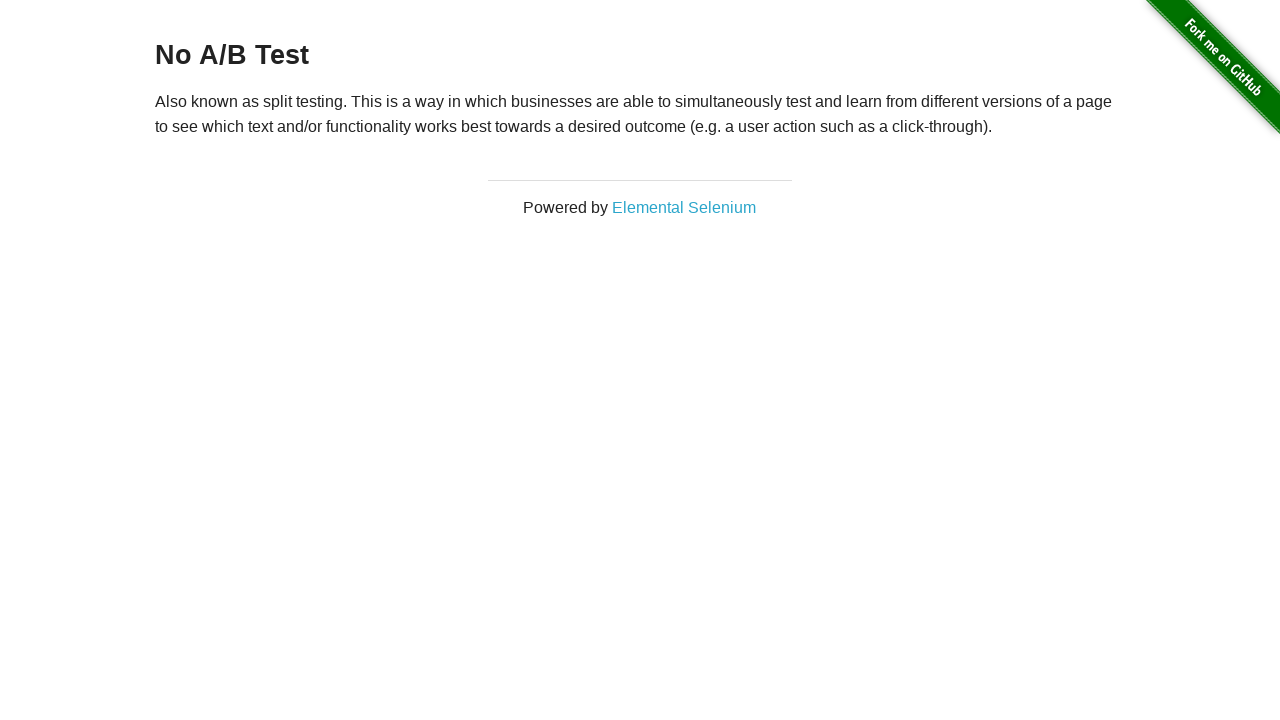

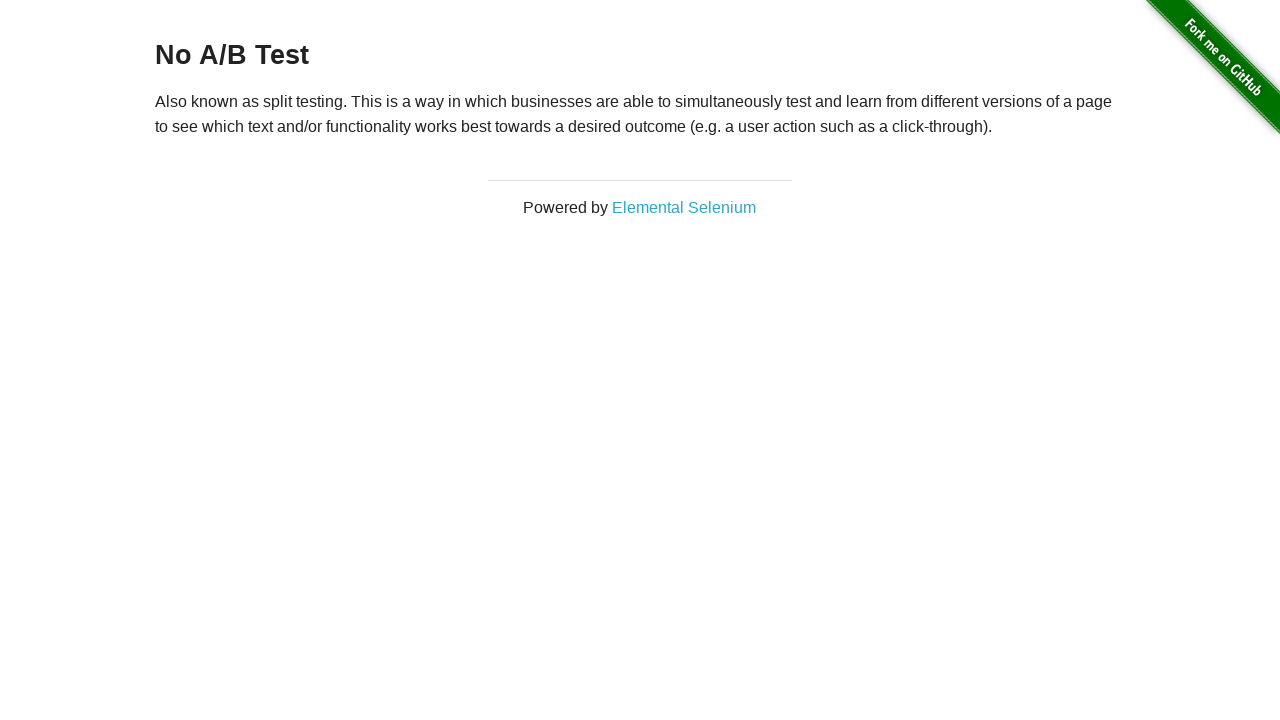